Tests opening a new tab by clicking a button and handling multiple browser windows

Starting URL: https://formy-project.herokuapp.com/switch-window

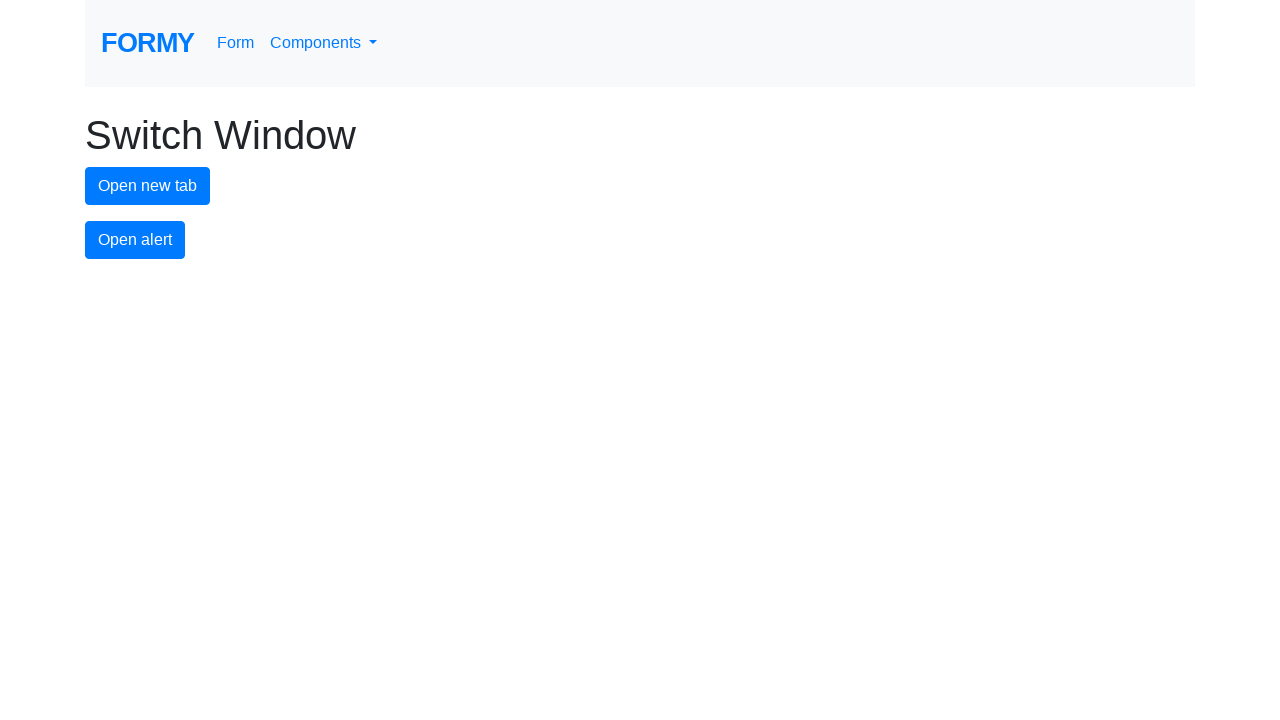

Clicked new tab button to open a new window at (148, 186) on #new-tab-button
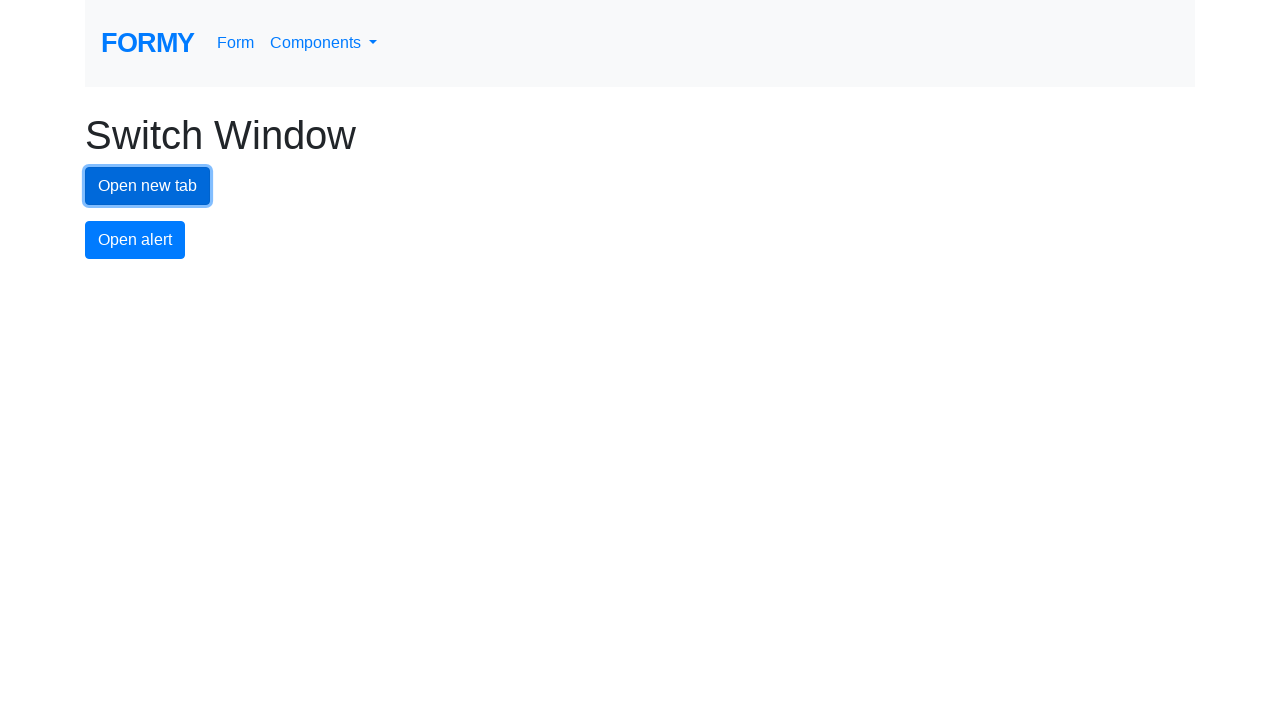

Captured the new page object from the opened window
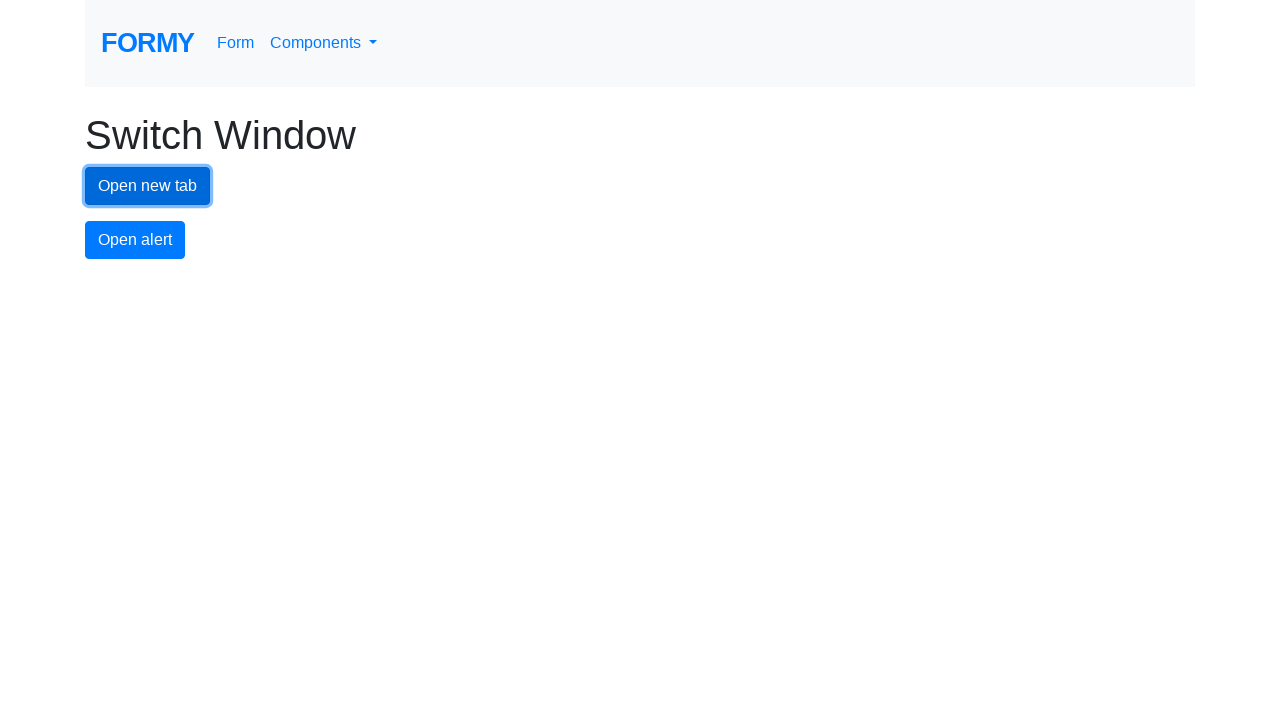

Waited for new page to fully load
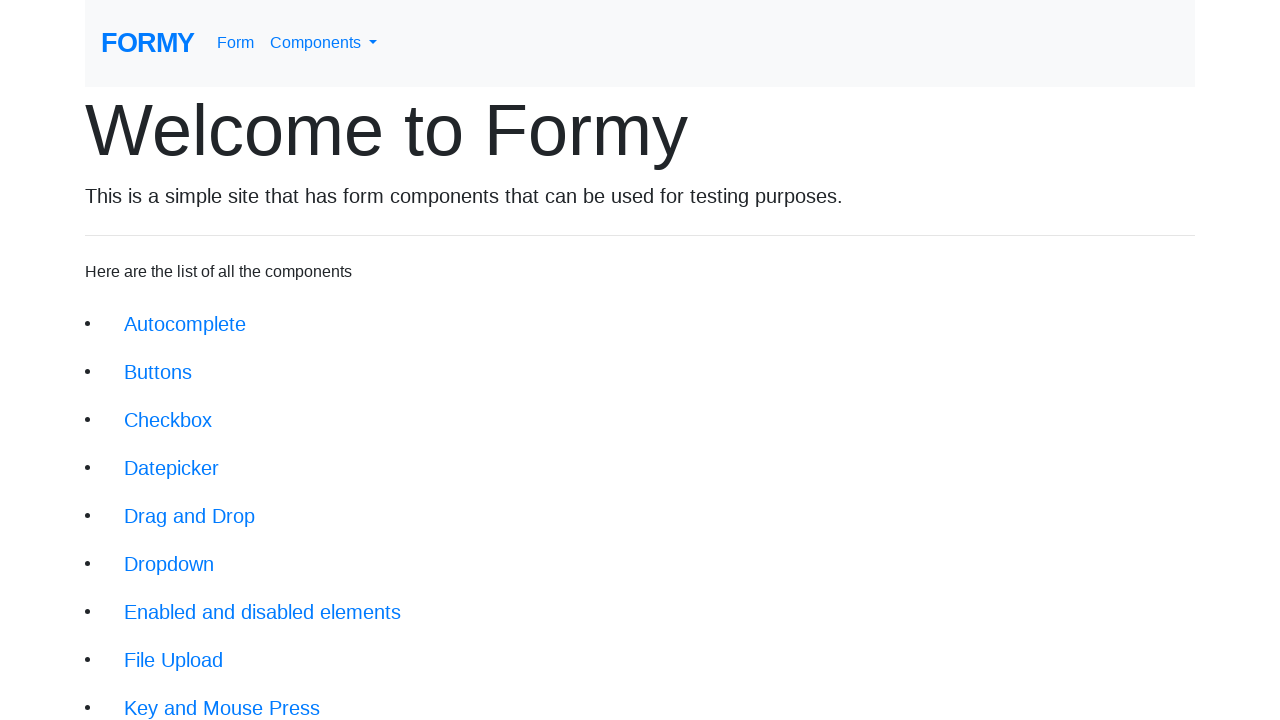

Closed the new window and returned to original page
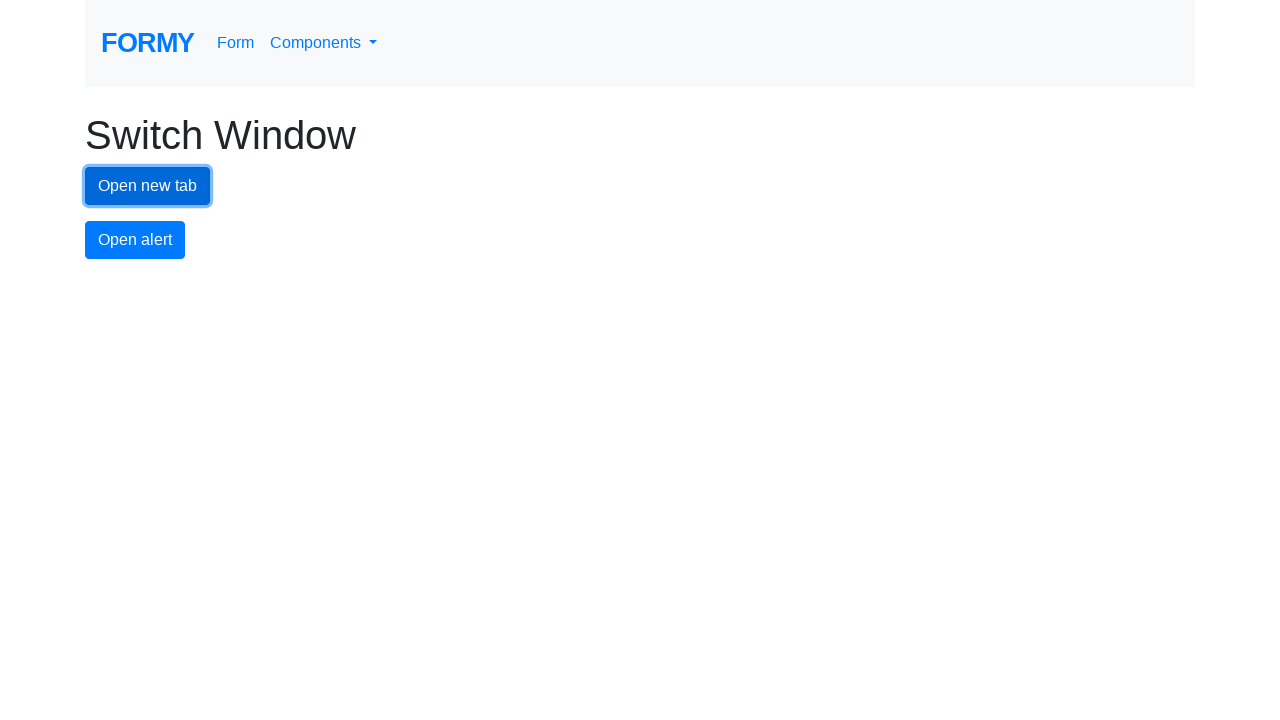

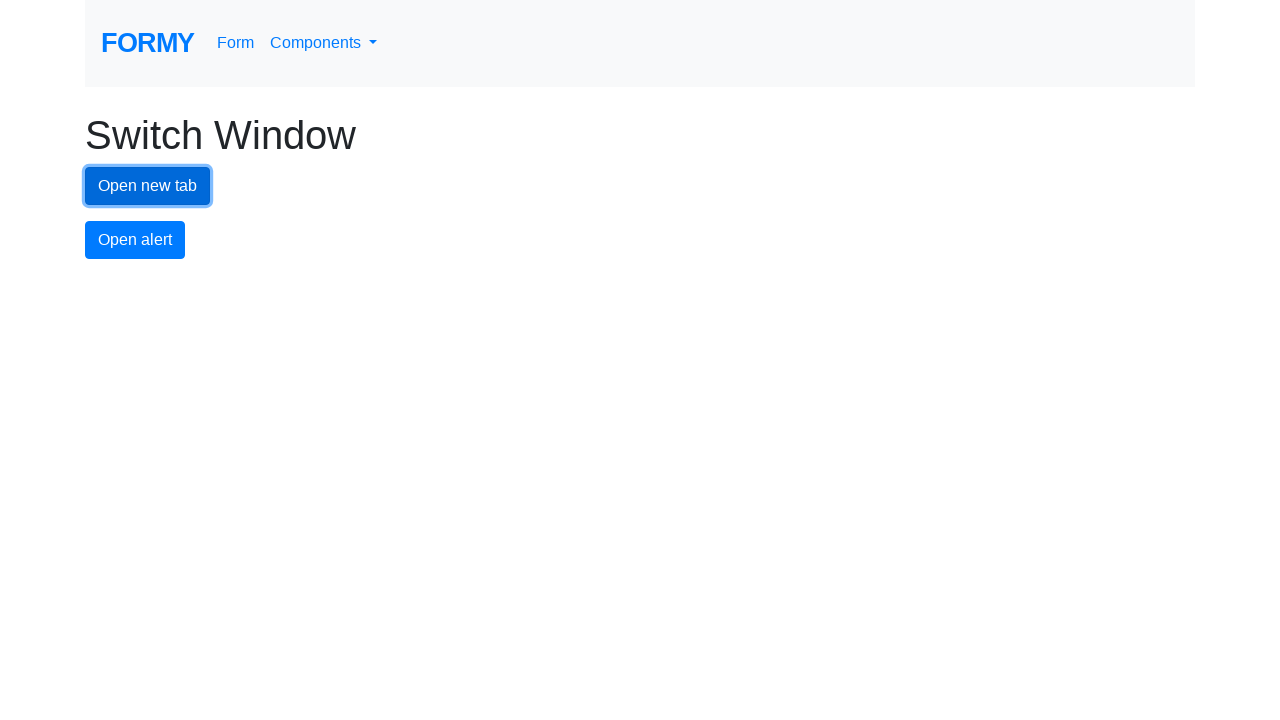